Tests browser window resizing by navigating to a page and changing the window size from maximized to a smaller dimension

Starting URL: https://omayo.blogspot.com/

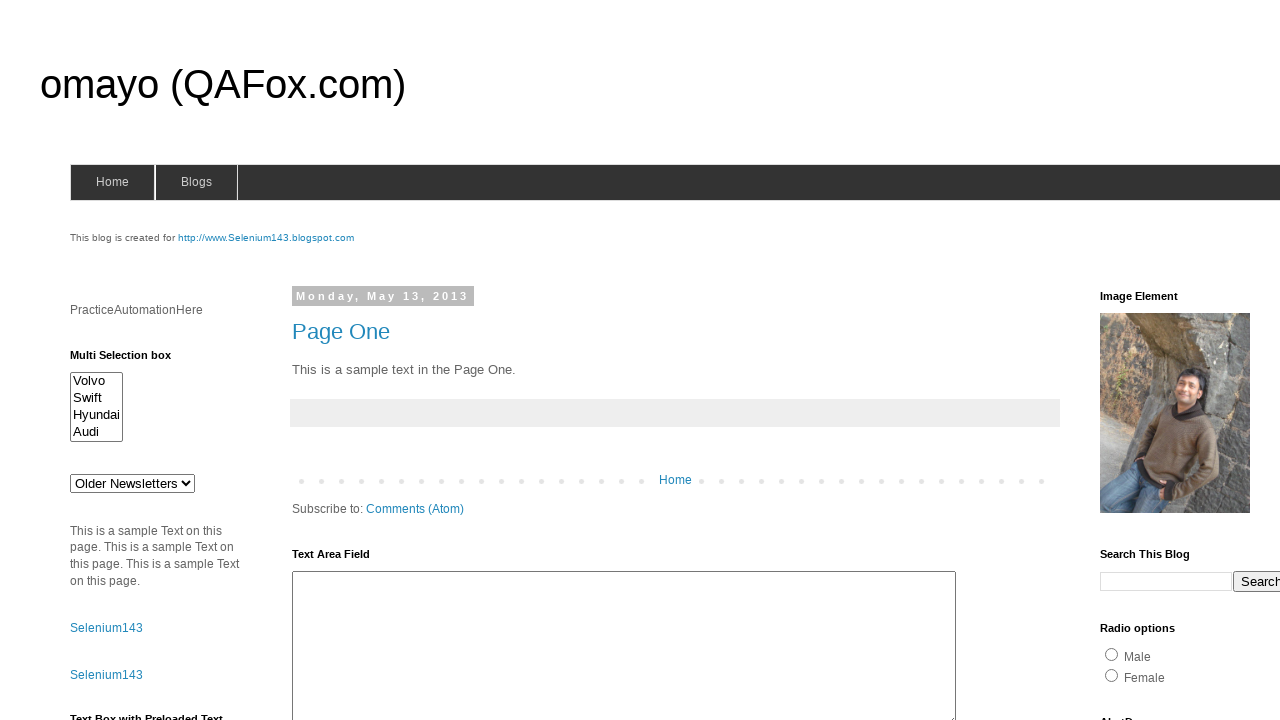

Set viewport size to 300x800 pixels
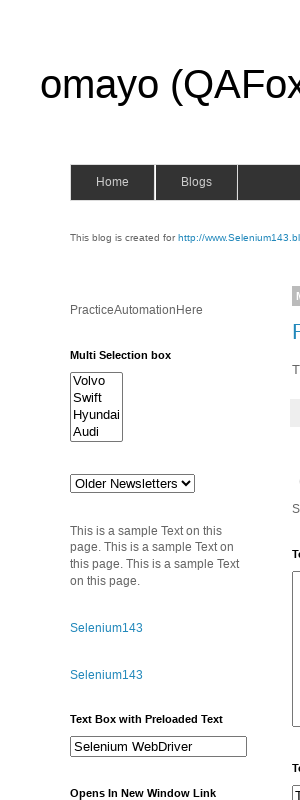

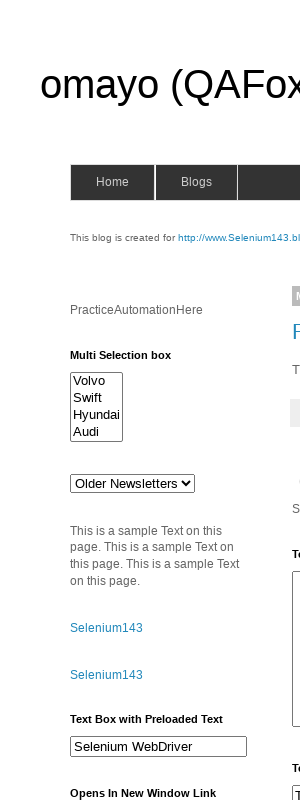